Tests multiple window handling by opening a new window and switching to it

Starting URL: http://the-internet.herokuapp.com/

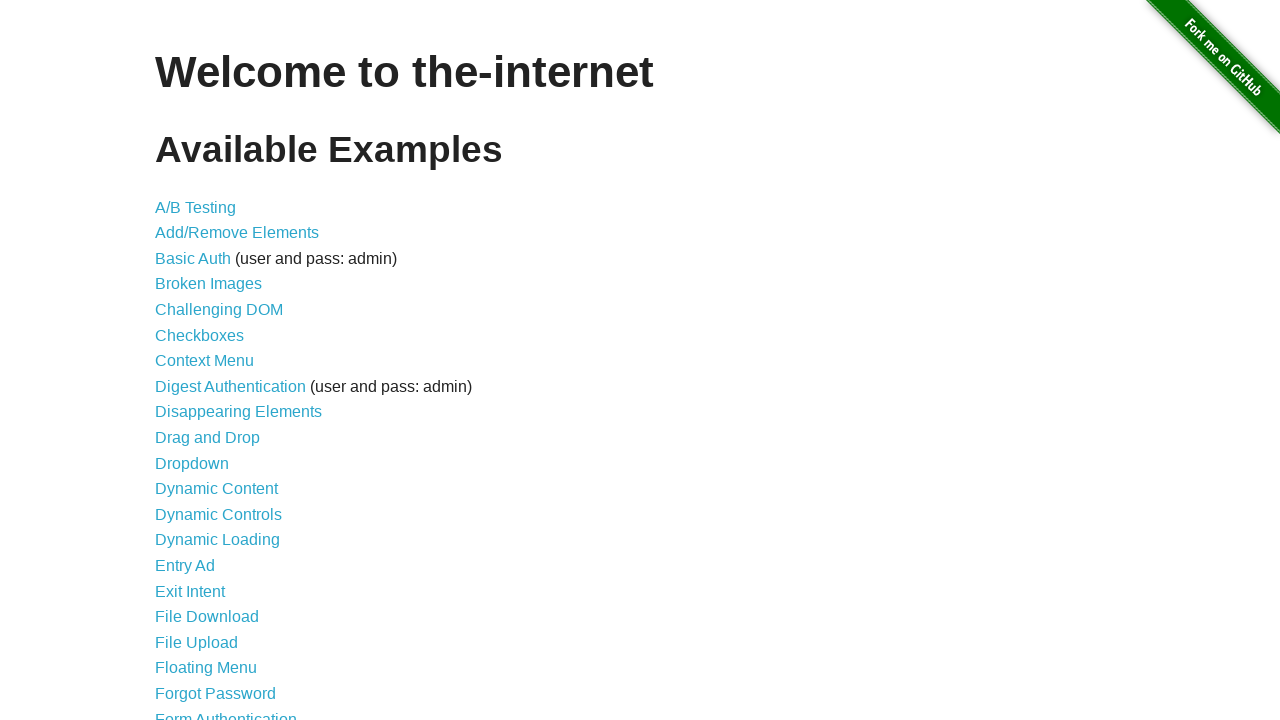

Clicked on Multiple Windows link at (218, 369) on xpath=//a[contains(text(),'Multiple Windows')]
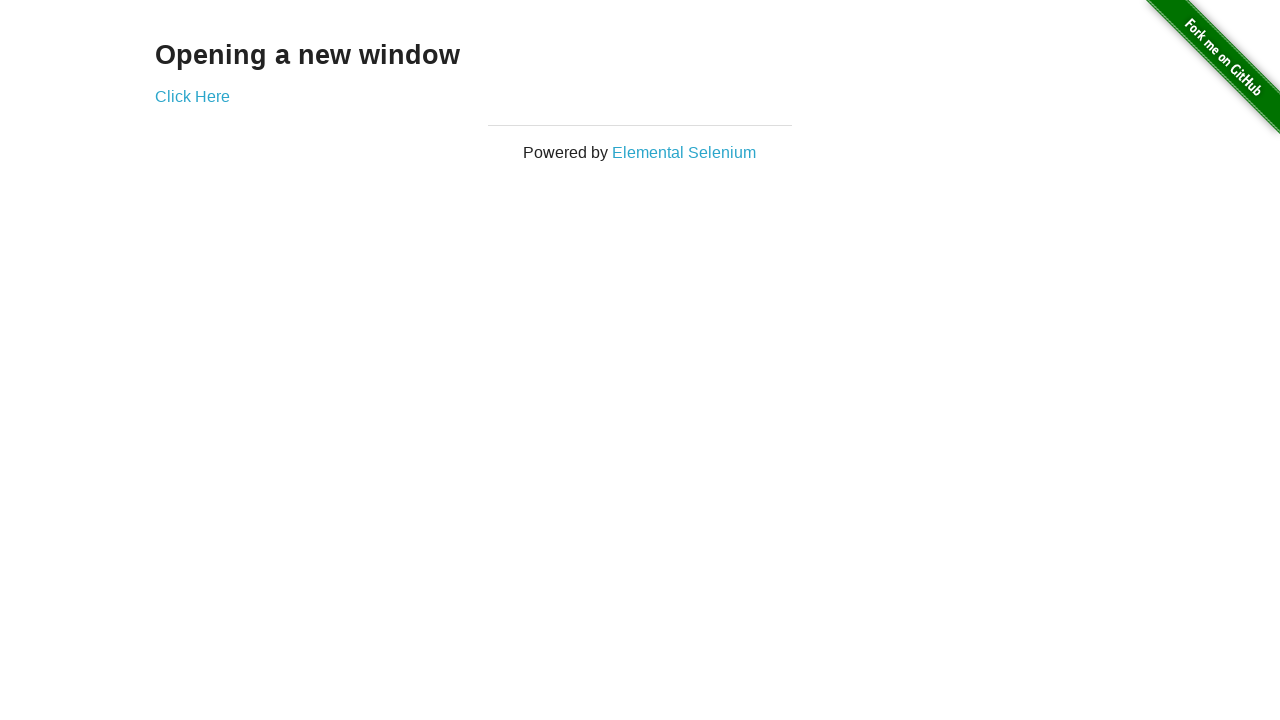

Clicked Click Here link to open new window at (192, 96) on xpath=//a[contains(text(),'Click Here')]
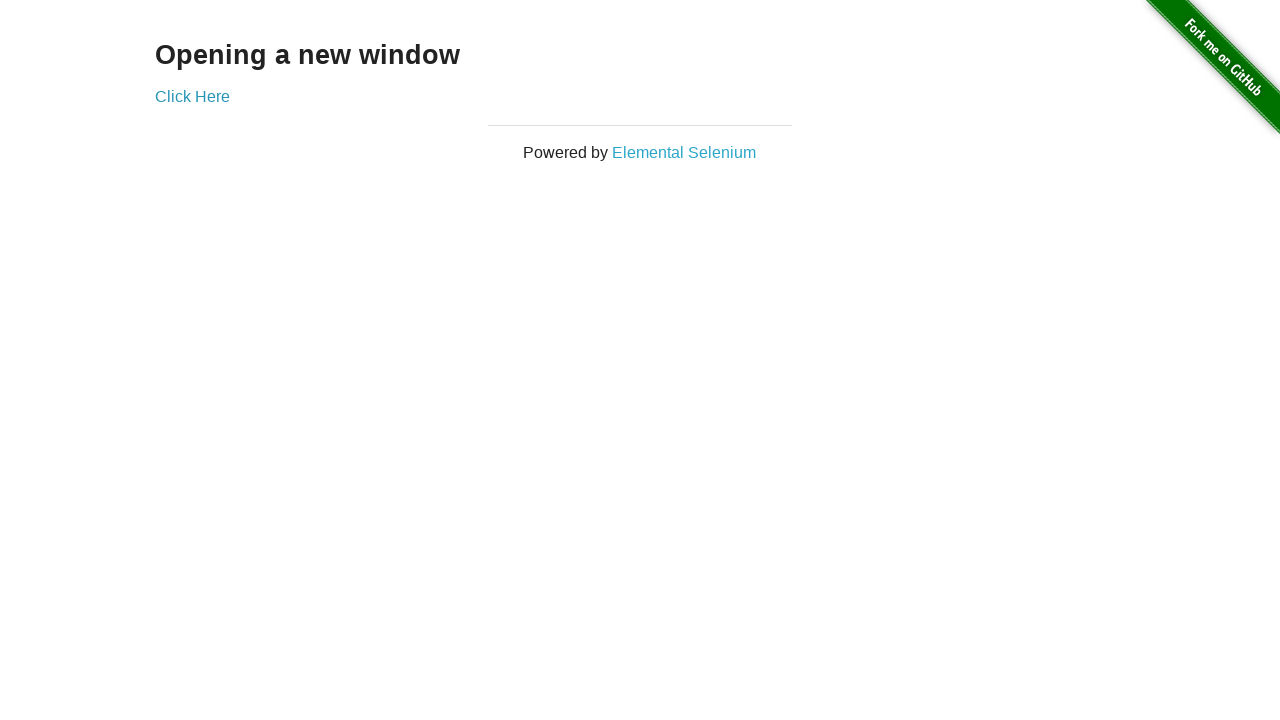

New window opened and captured
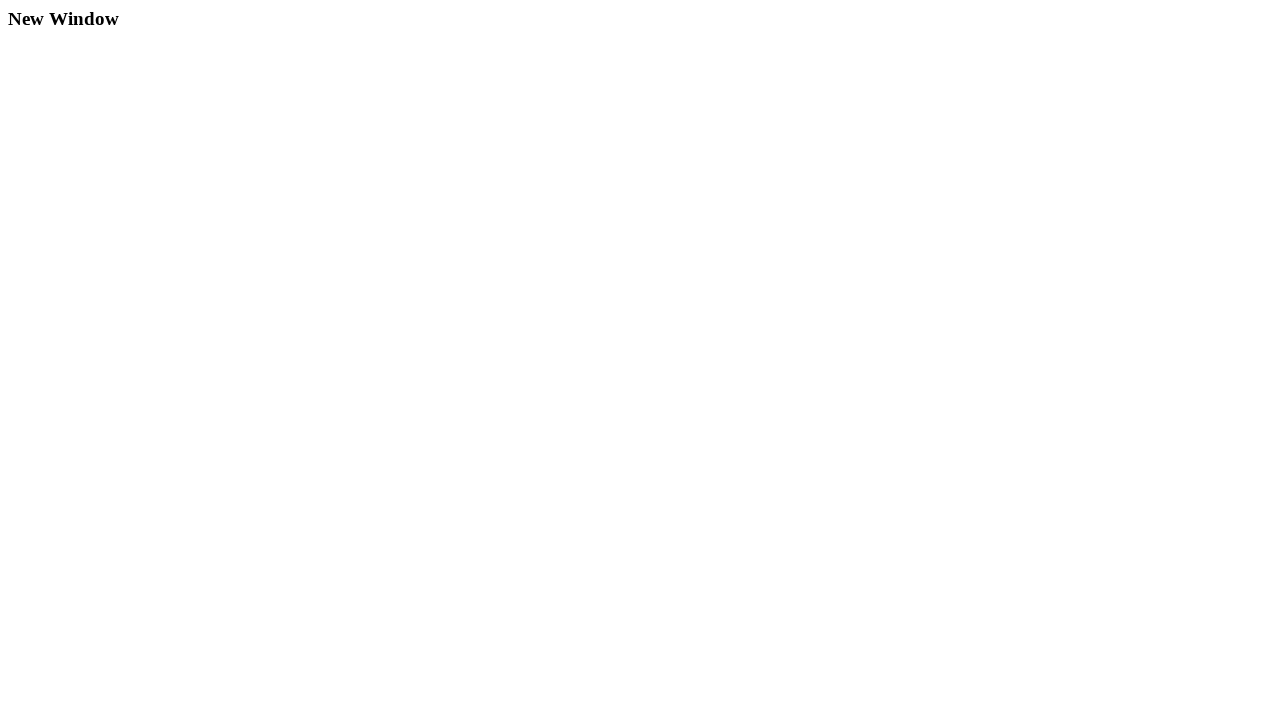

Retrieved heading text from new window: New Window
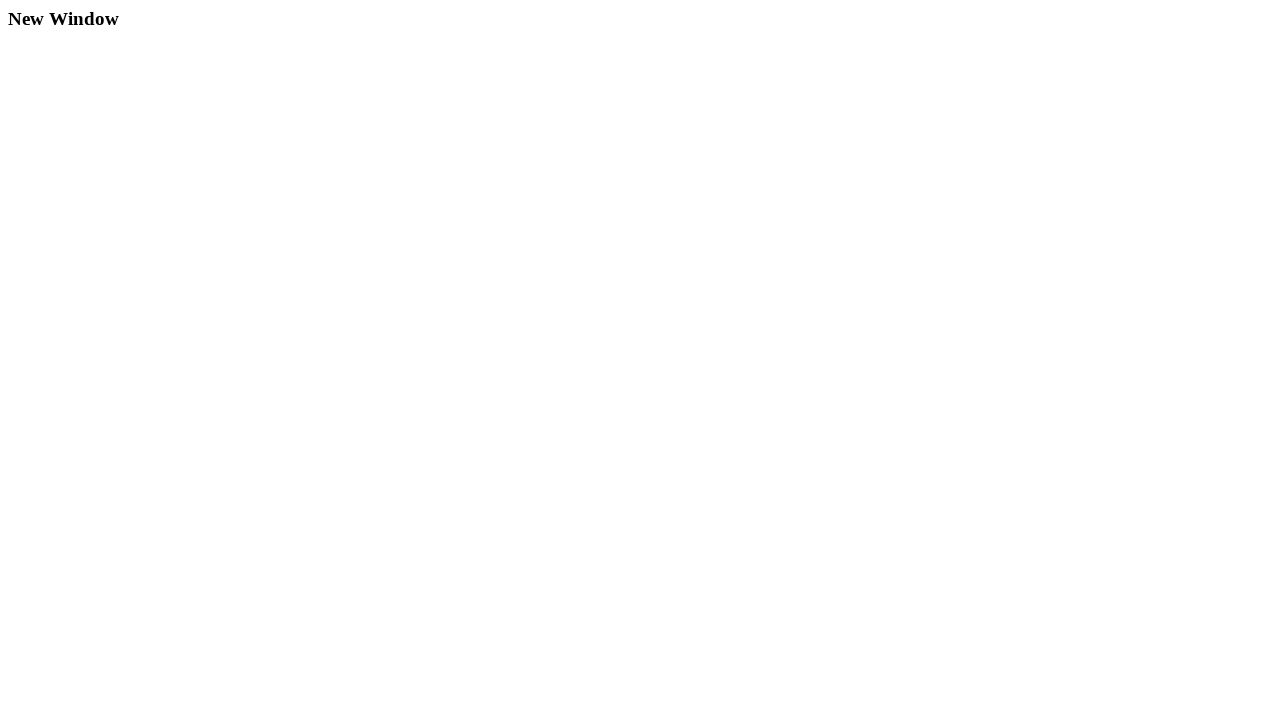

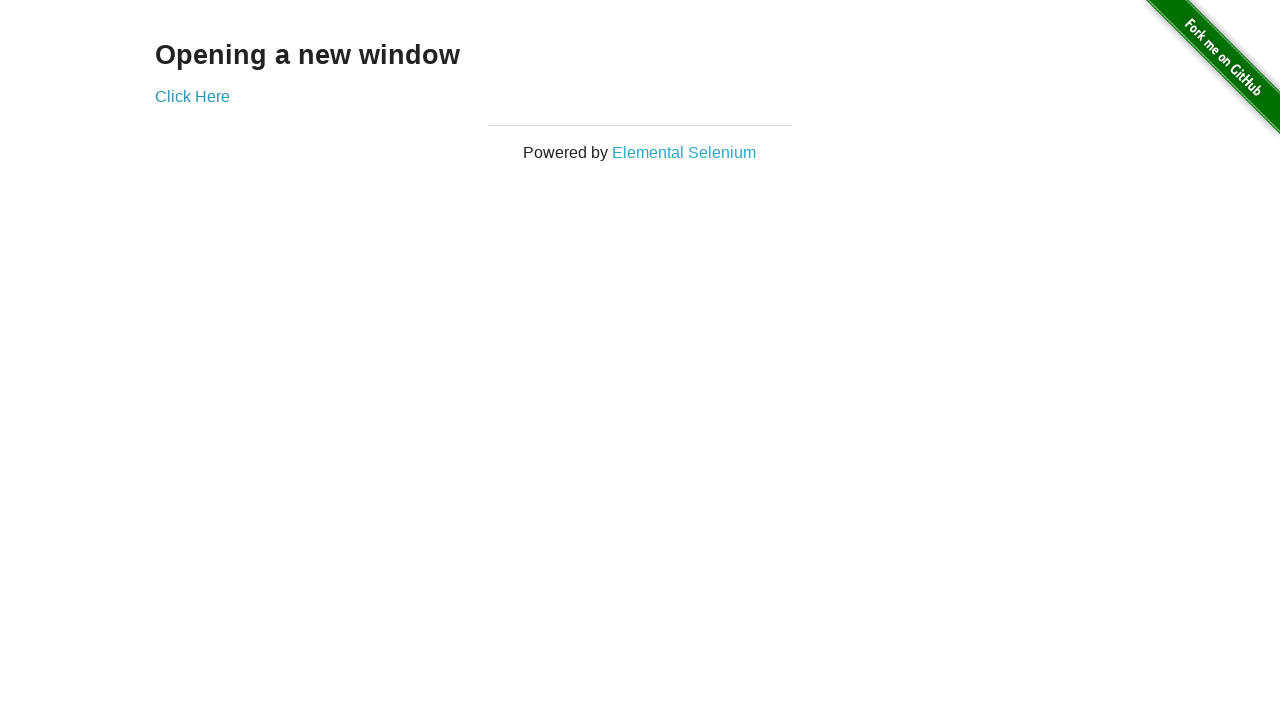